Tests the number input action by entering a number and clicking the result button

Starting URL: https://kristinek.github.io/site/examples/actions

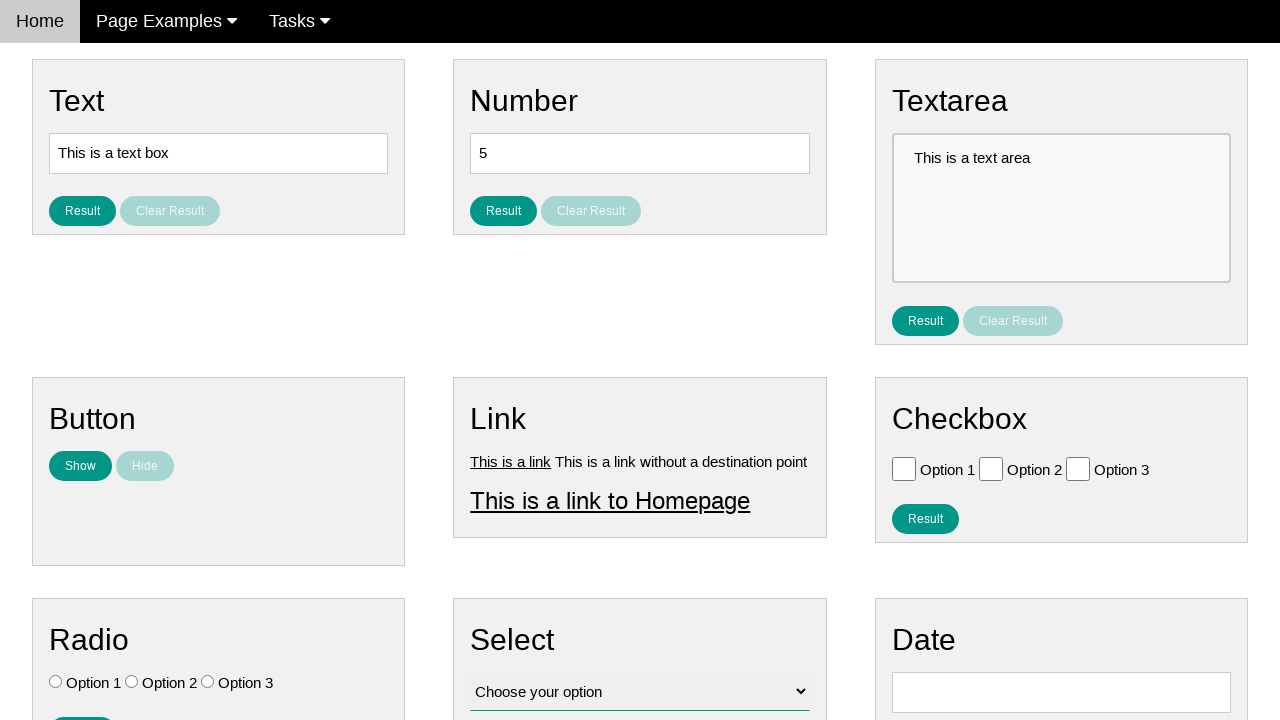

Entered '42' into the number input field on #number
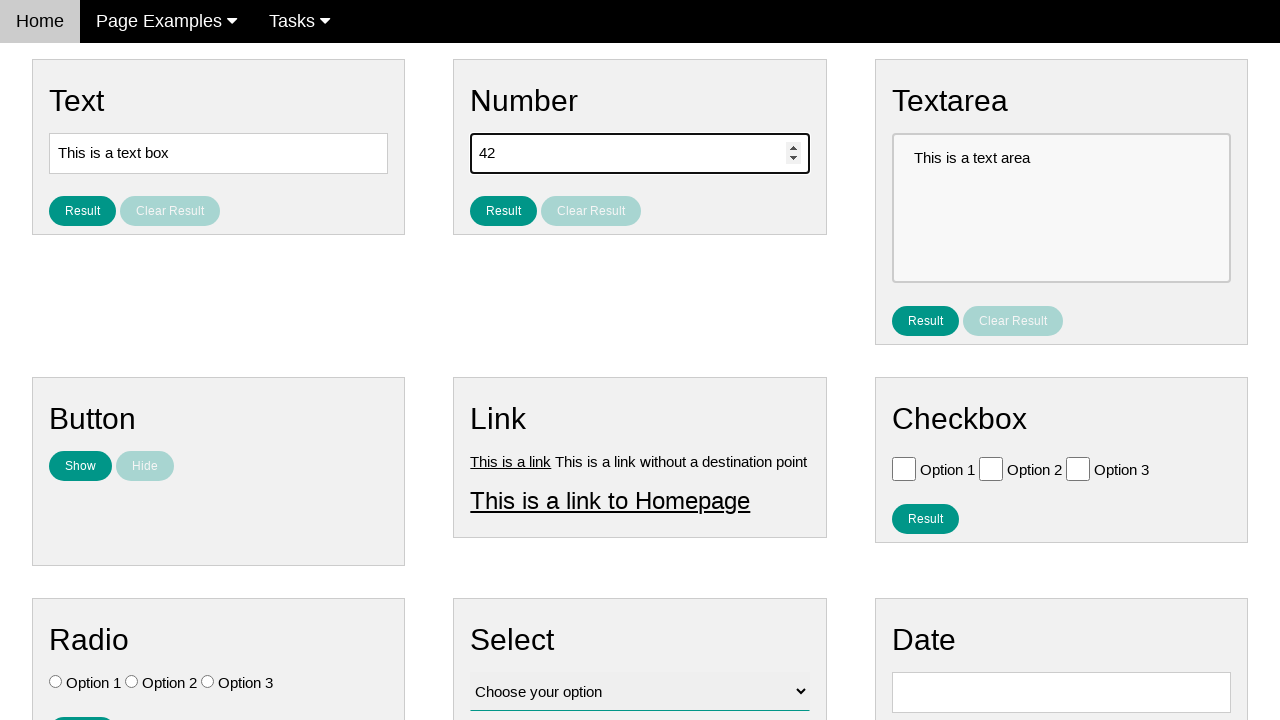

Clicked the result button for number input at (504, 211) on #result_button_number
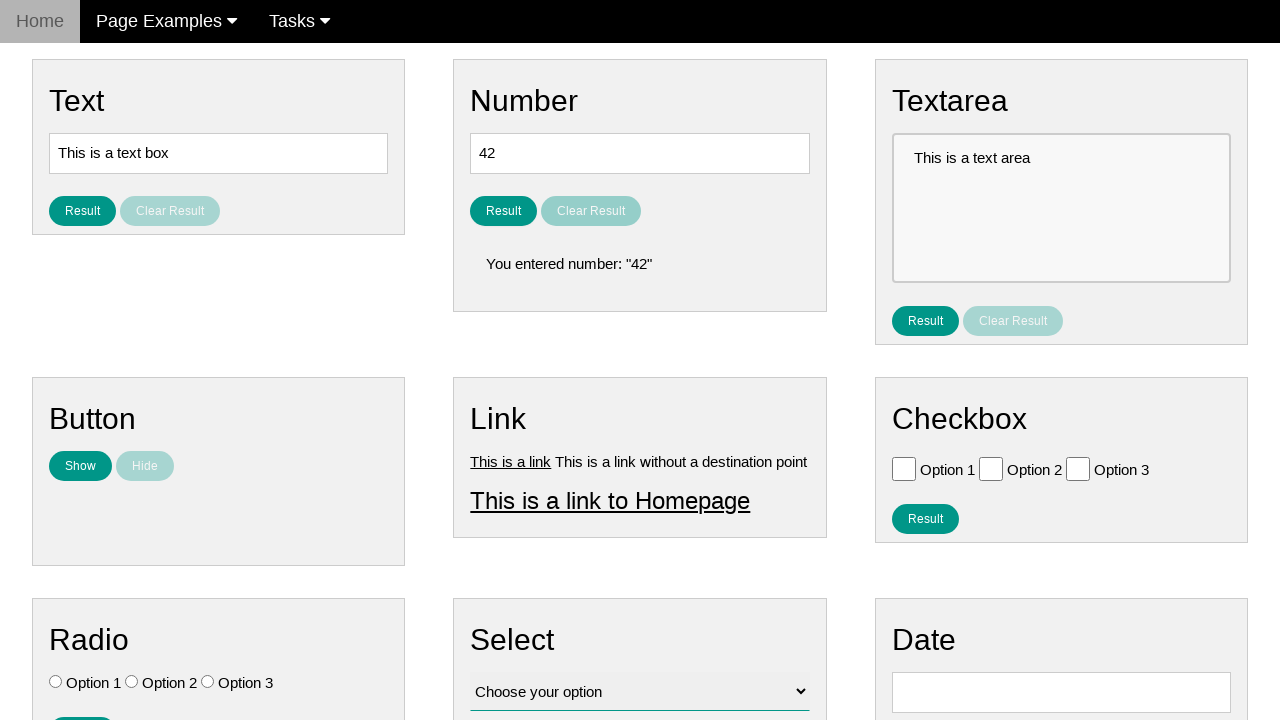

Verified that the number input field retained the value '42'
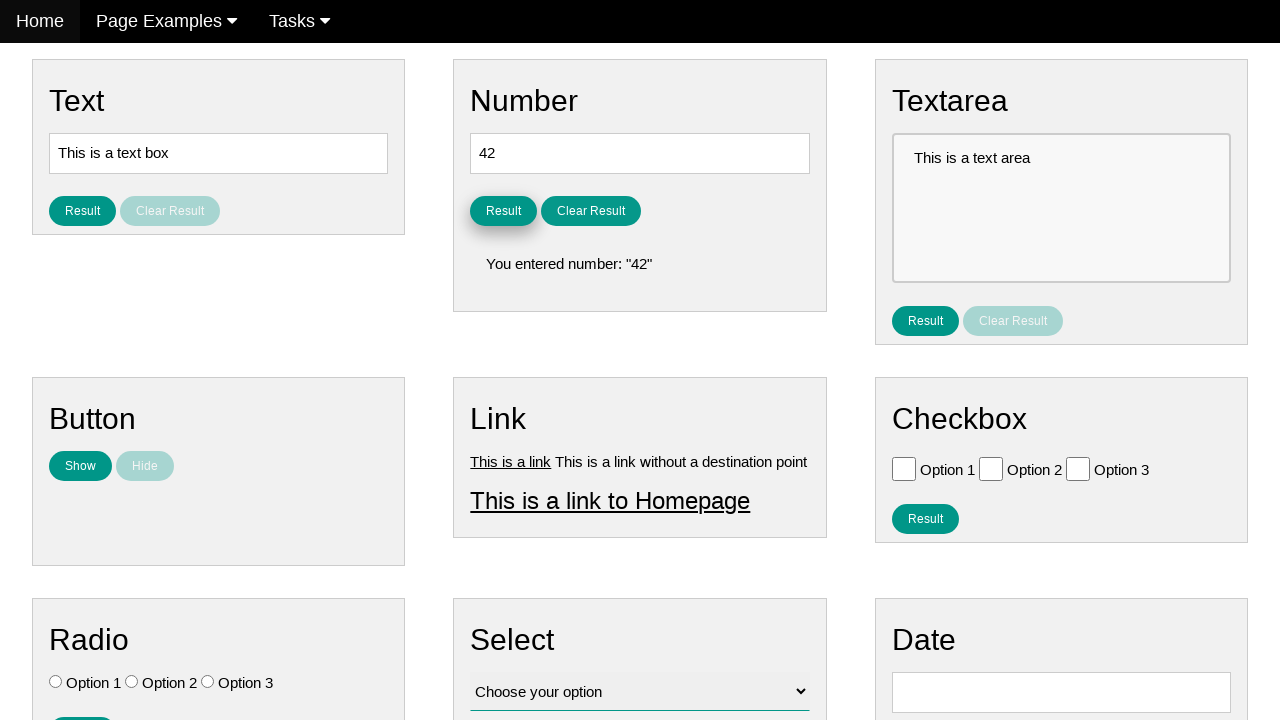

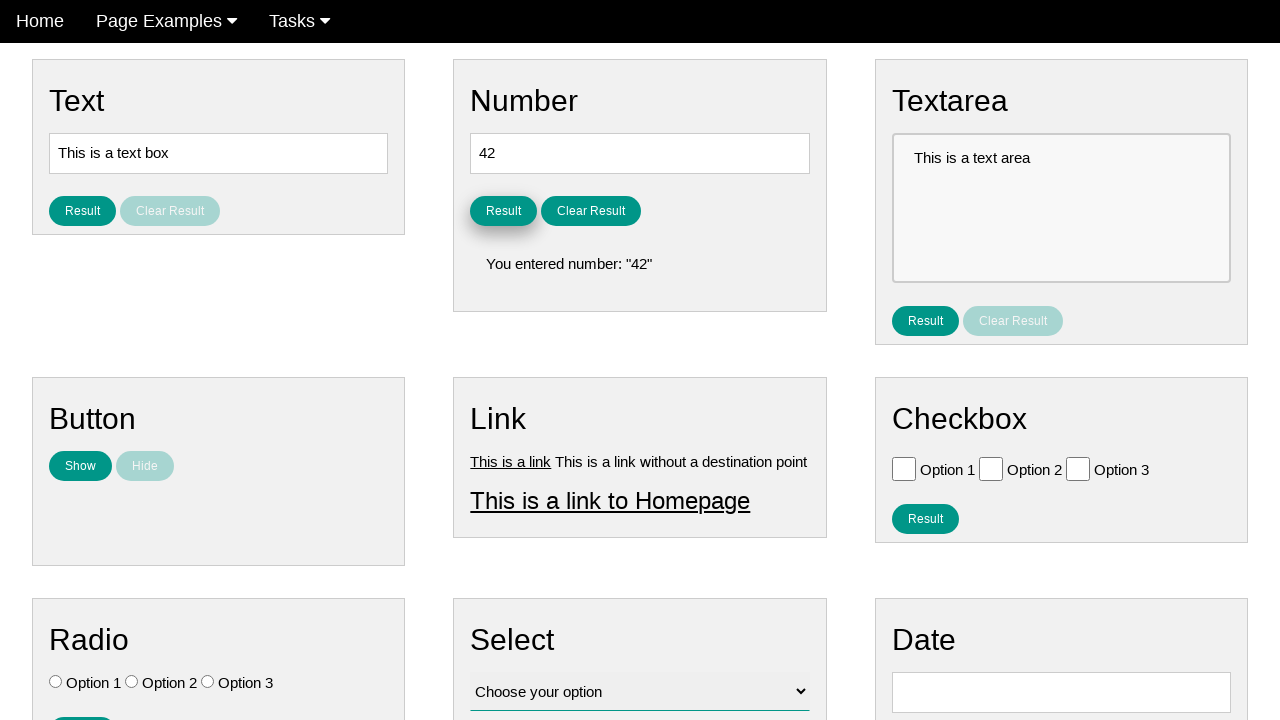